Navigates to the inputs page and clicks the Home link using class name locator, then verifies the page title is "Practice"

Starting URL: https://practice.cydeo.com/inputs

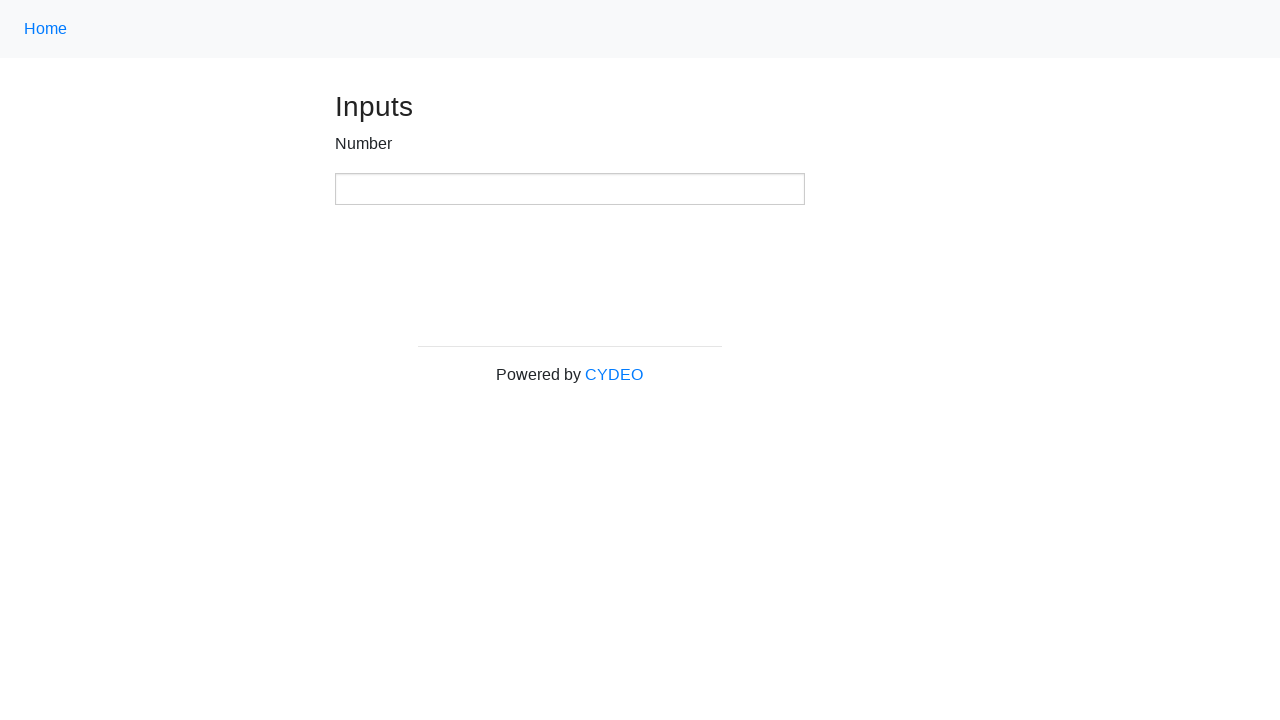

Clicked Home link using class name locator '.nav-link' at (46, 29) on .nav-link
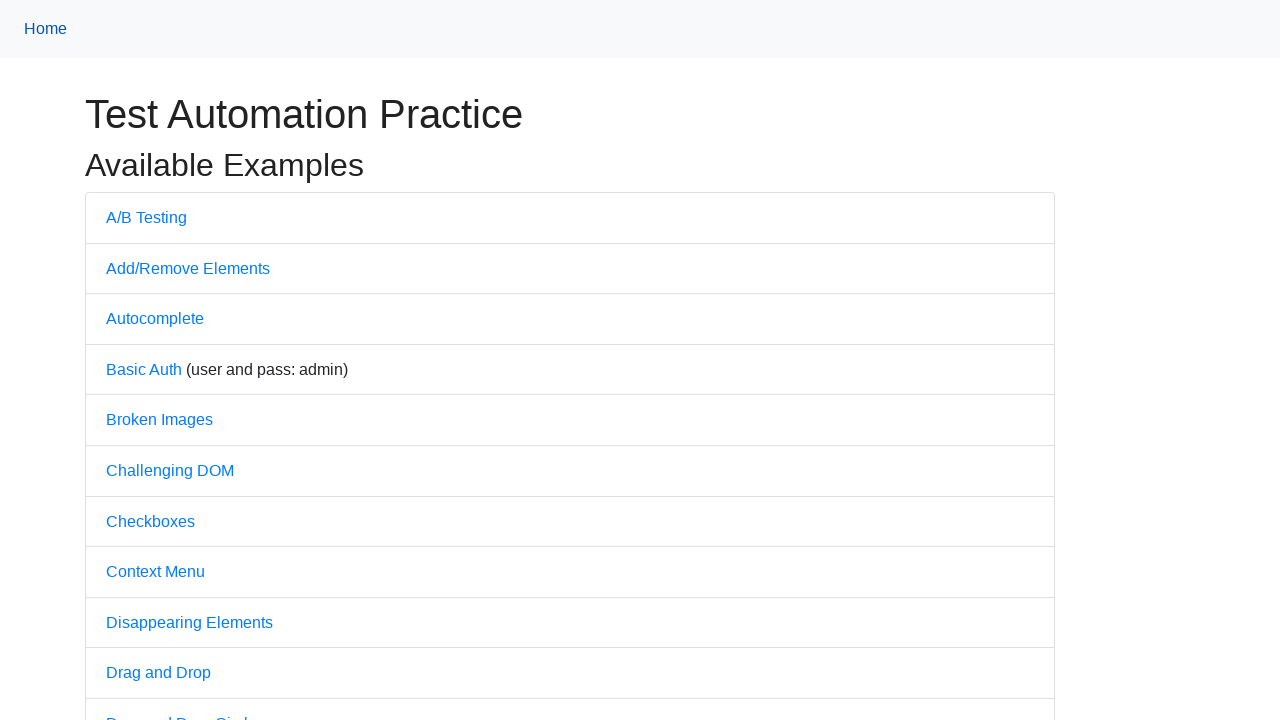

Waited for page load state to complete
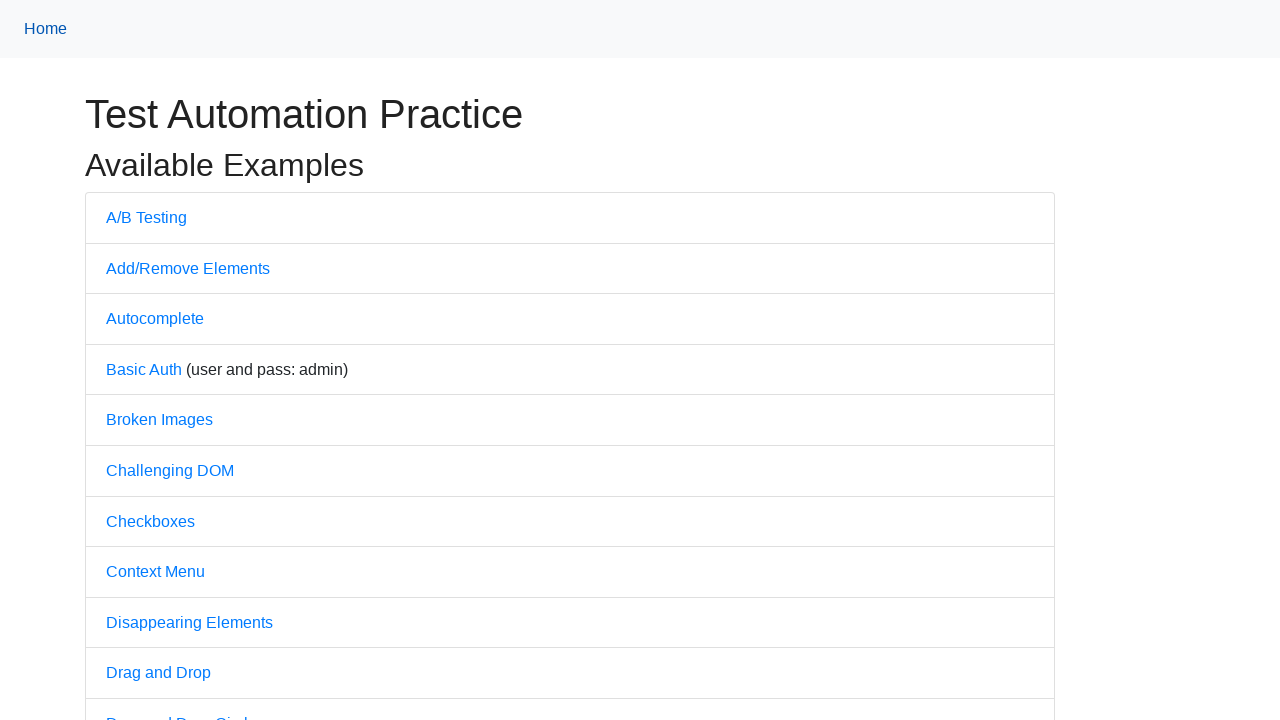

Verified page title is 'Practice'
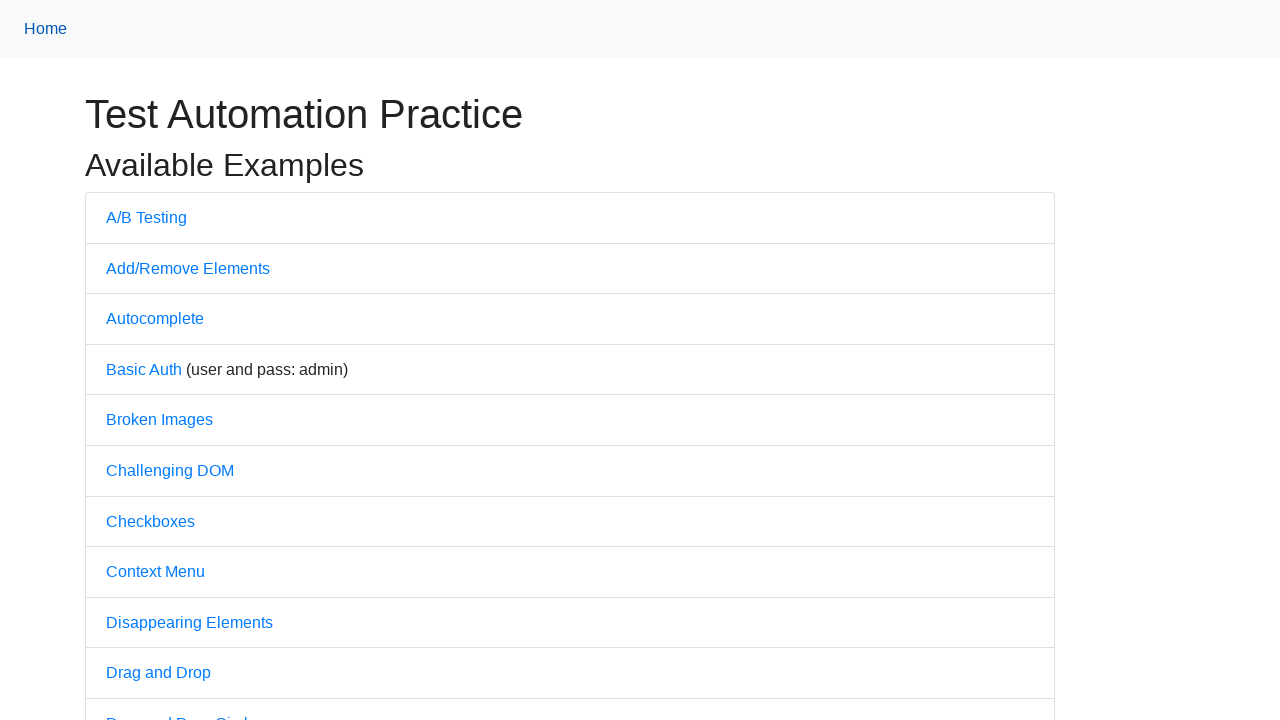

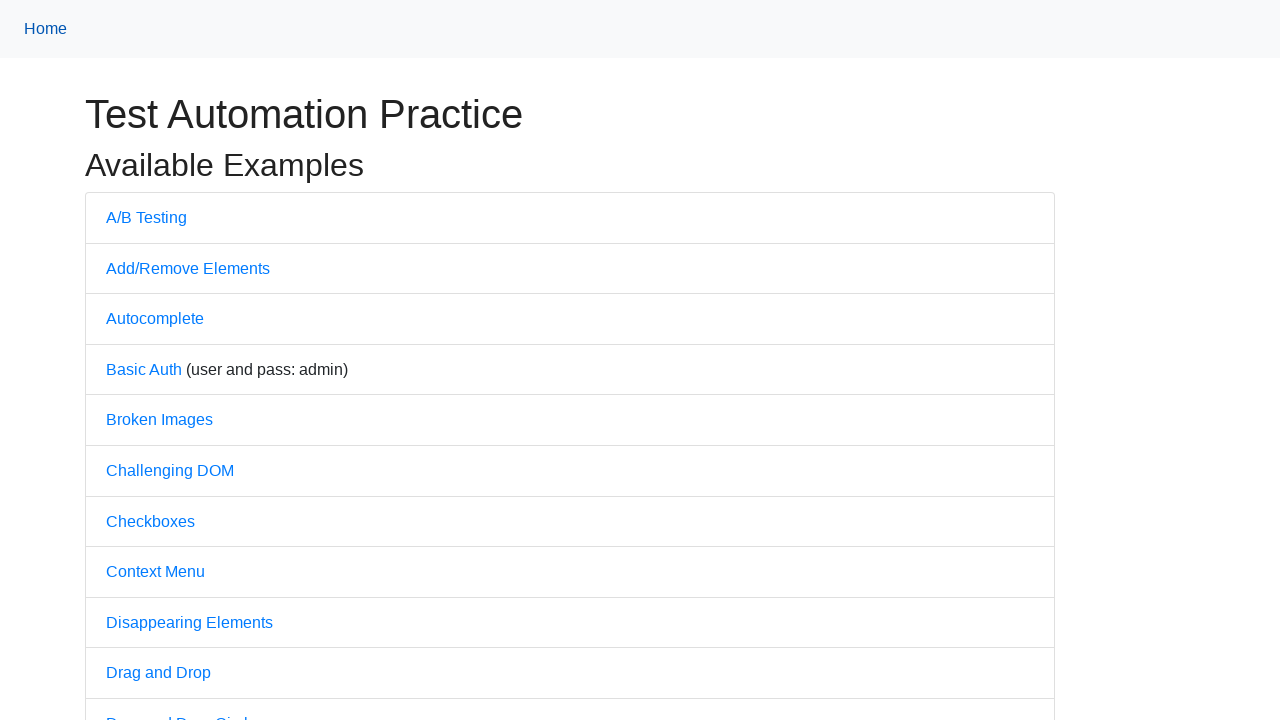